Tests enabling and disabling form input elements using JavaScript execution to manipulate the disabled attribute

Starting URL: http://only-testing-blog.blogspot.com/2013/11/new-test.html

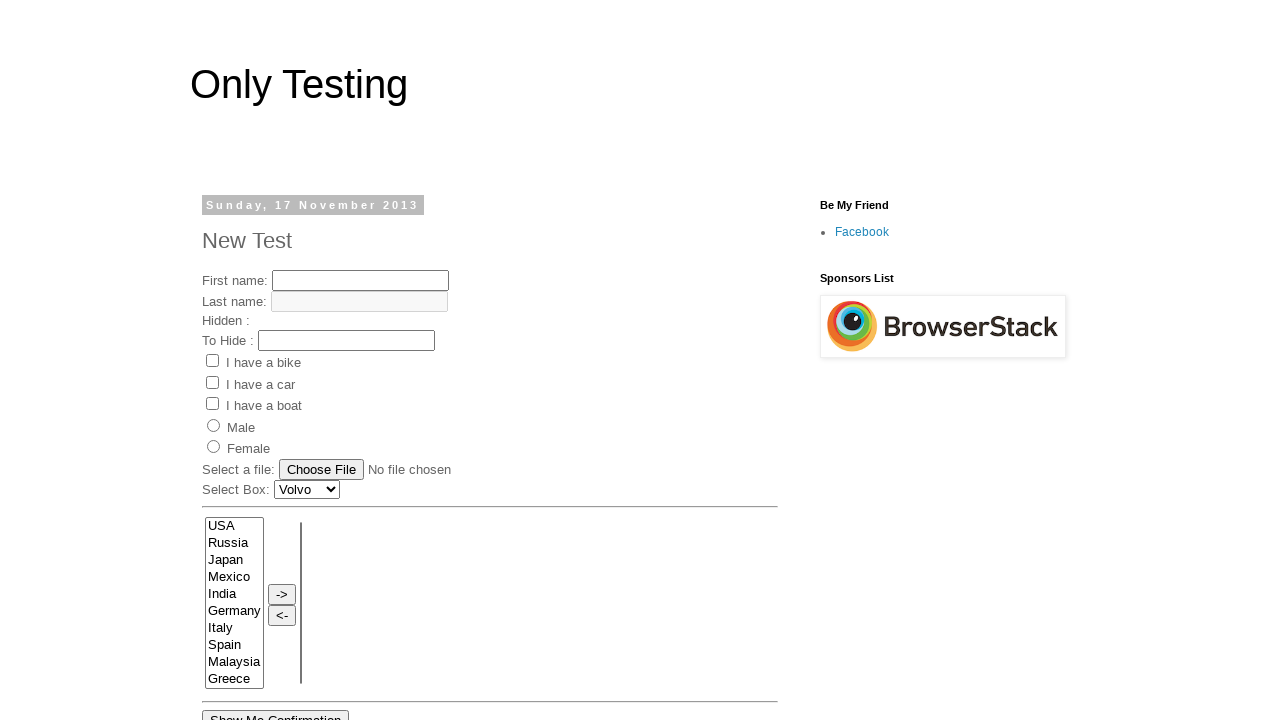

Checked initial enabled status of first name field
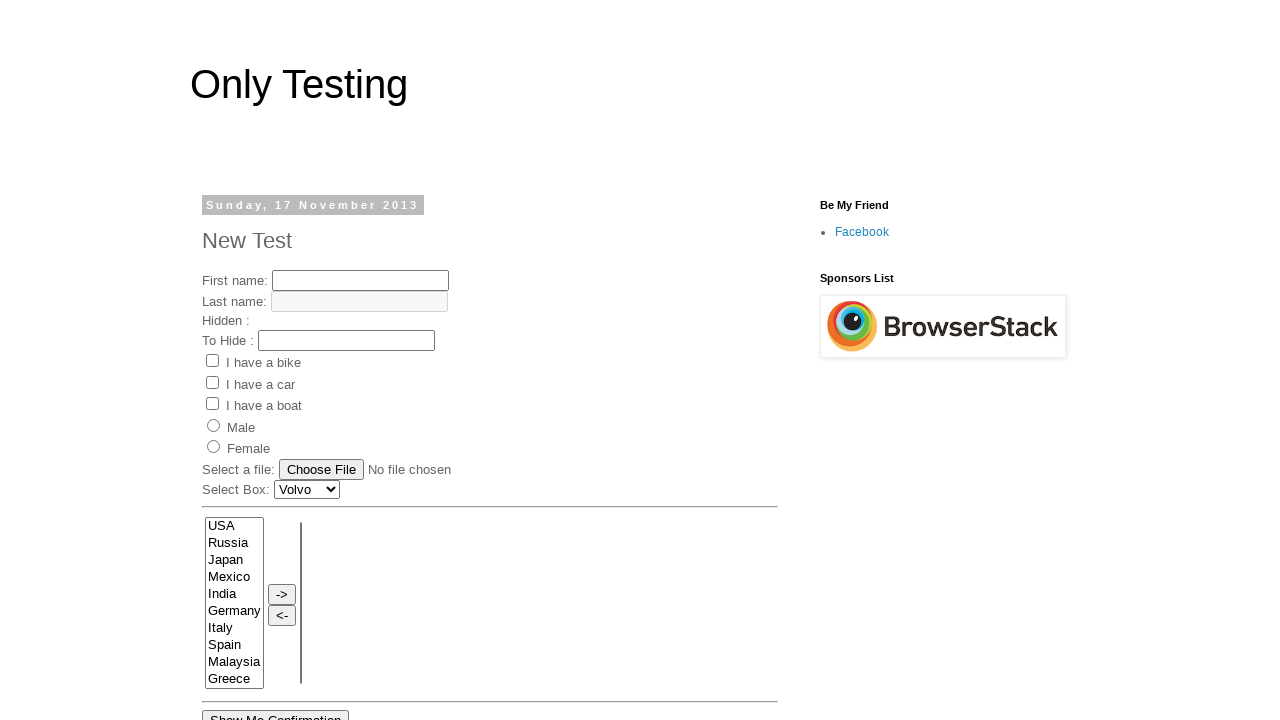

Checked initial enabled status of last name field
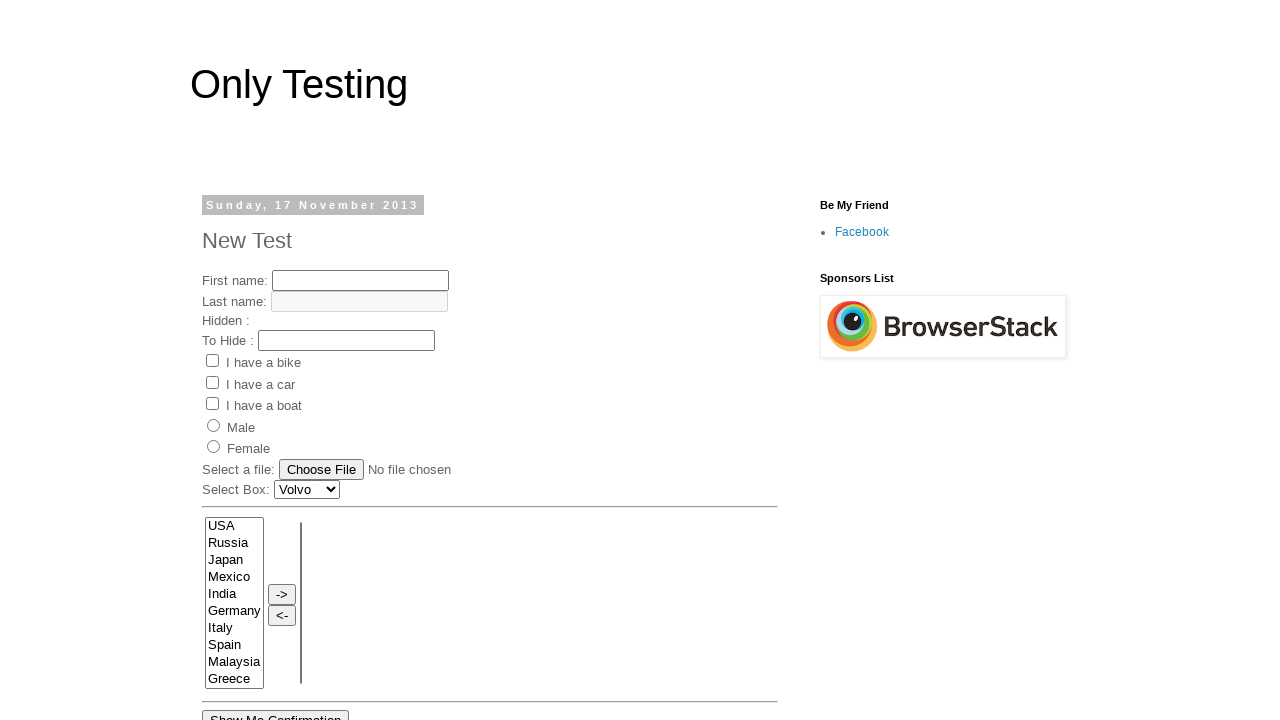

Disabled first name text box using JavaScript
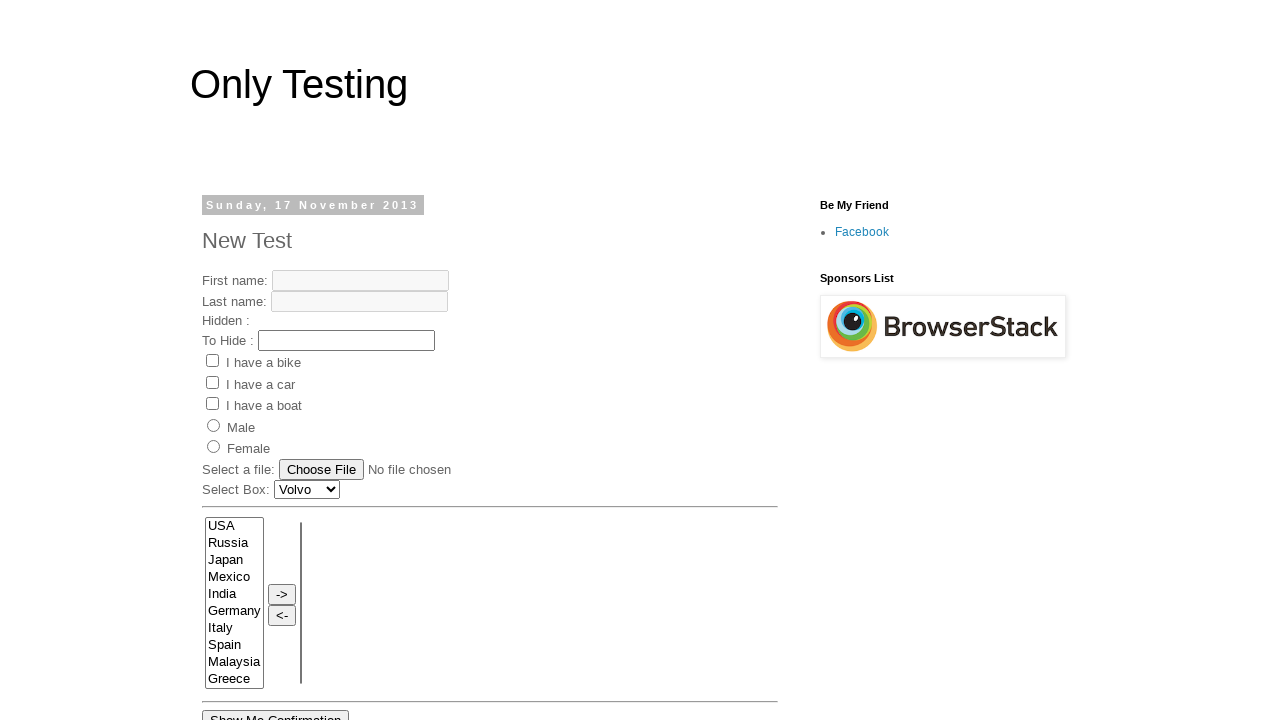

Enabled last name text box using JavaScript
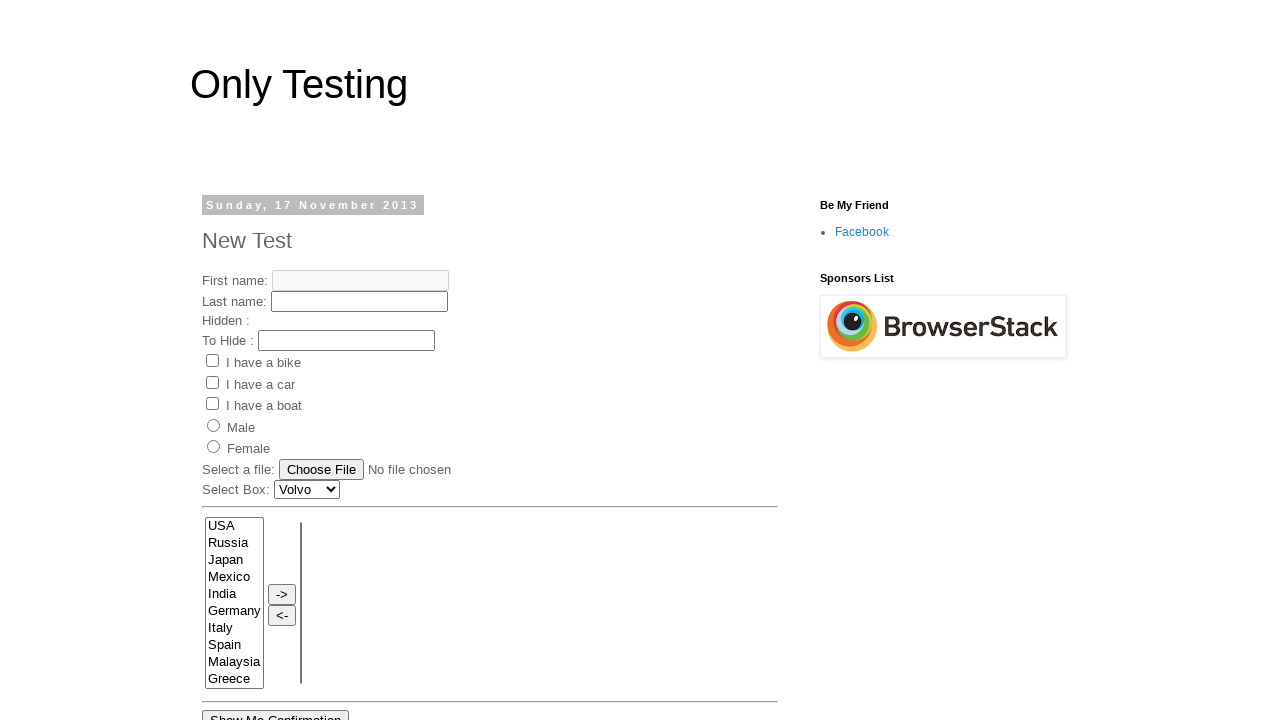

Verified enabled status of first name field after disabling
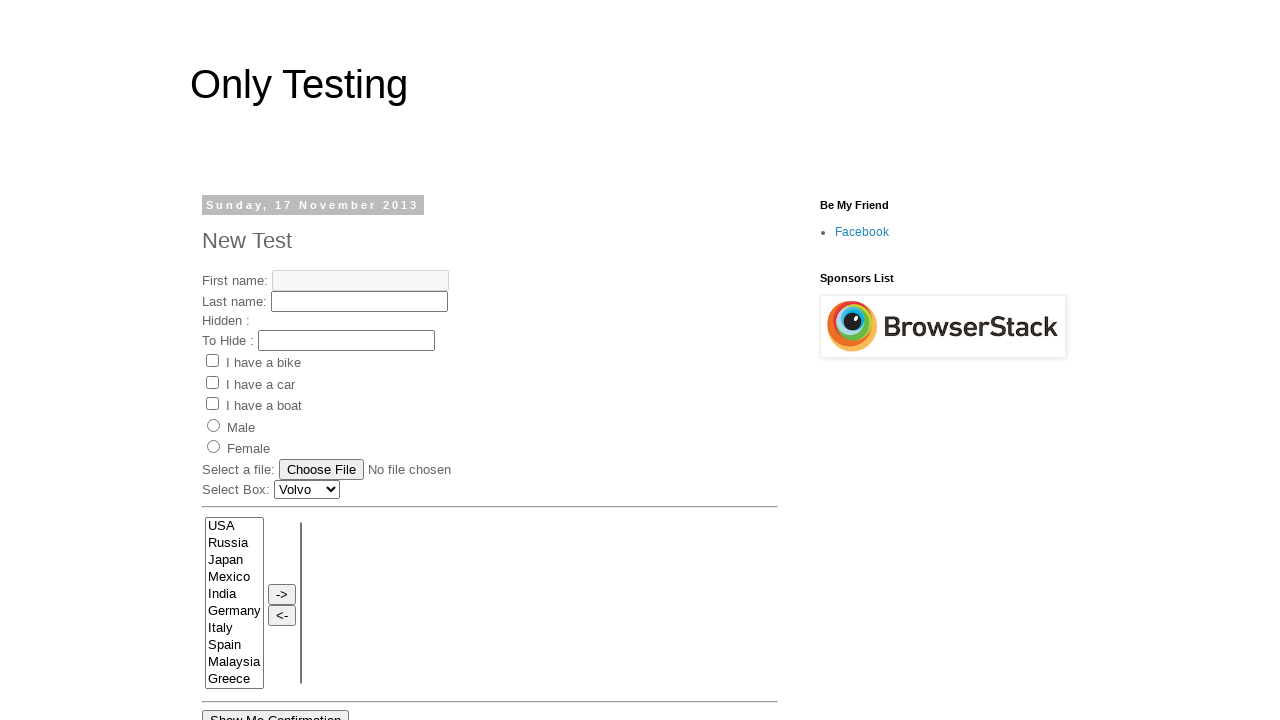

Verified enabled status of last name field after enabling
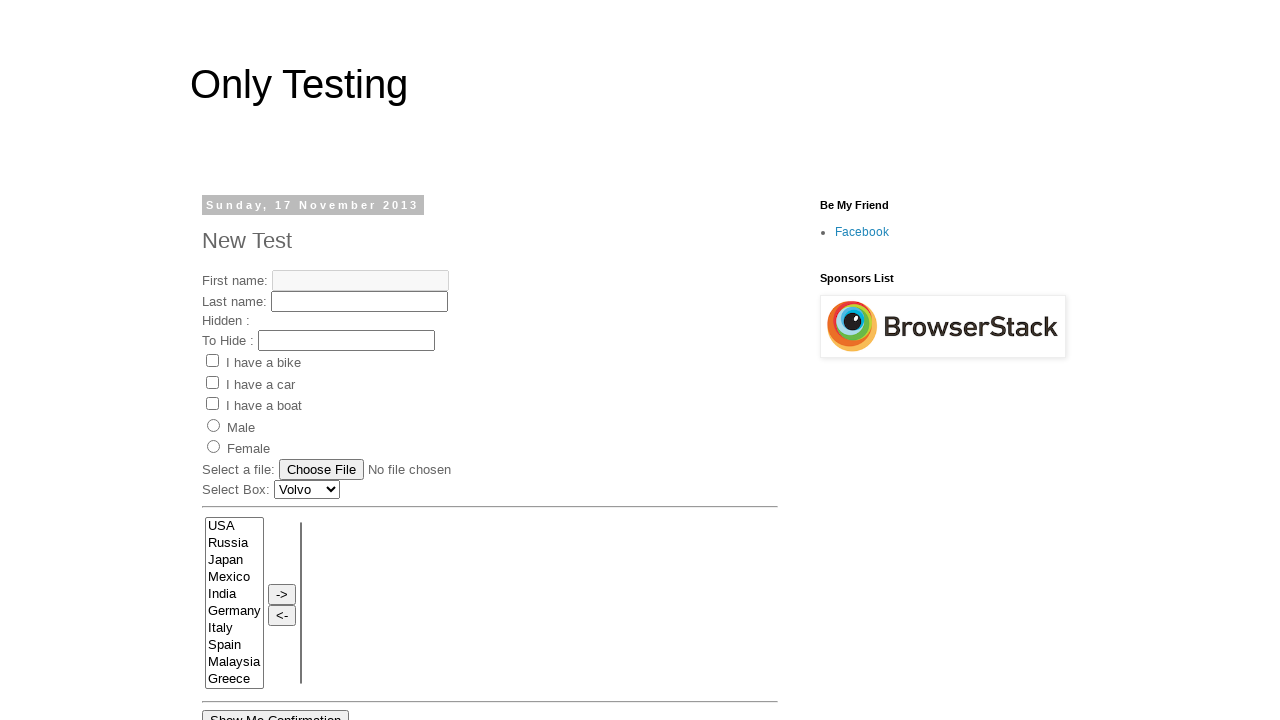

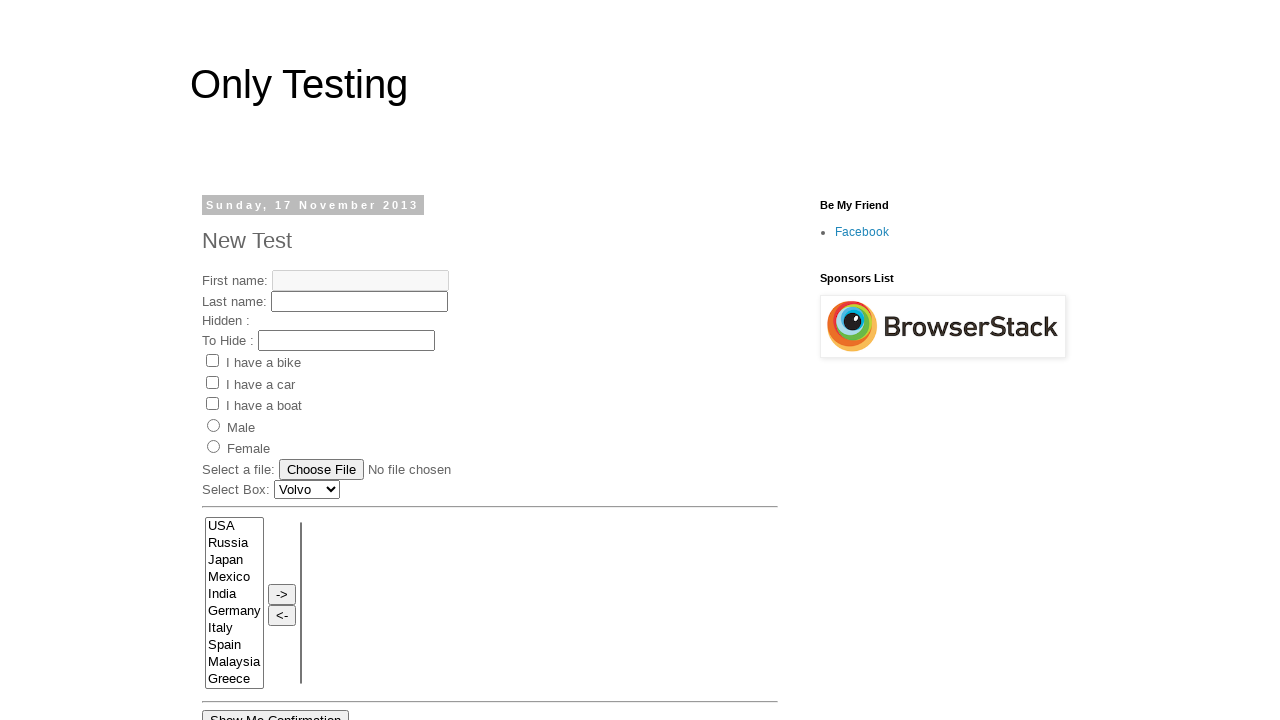